Tests clicking the new user registration button on the CMS government portal using CSS selector with class name

Starting URL: https://portal.cms.gov/portal/

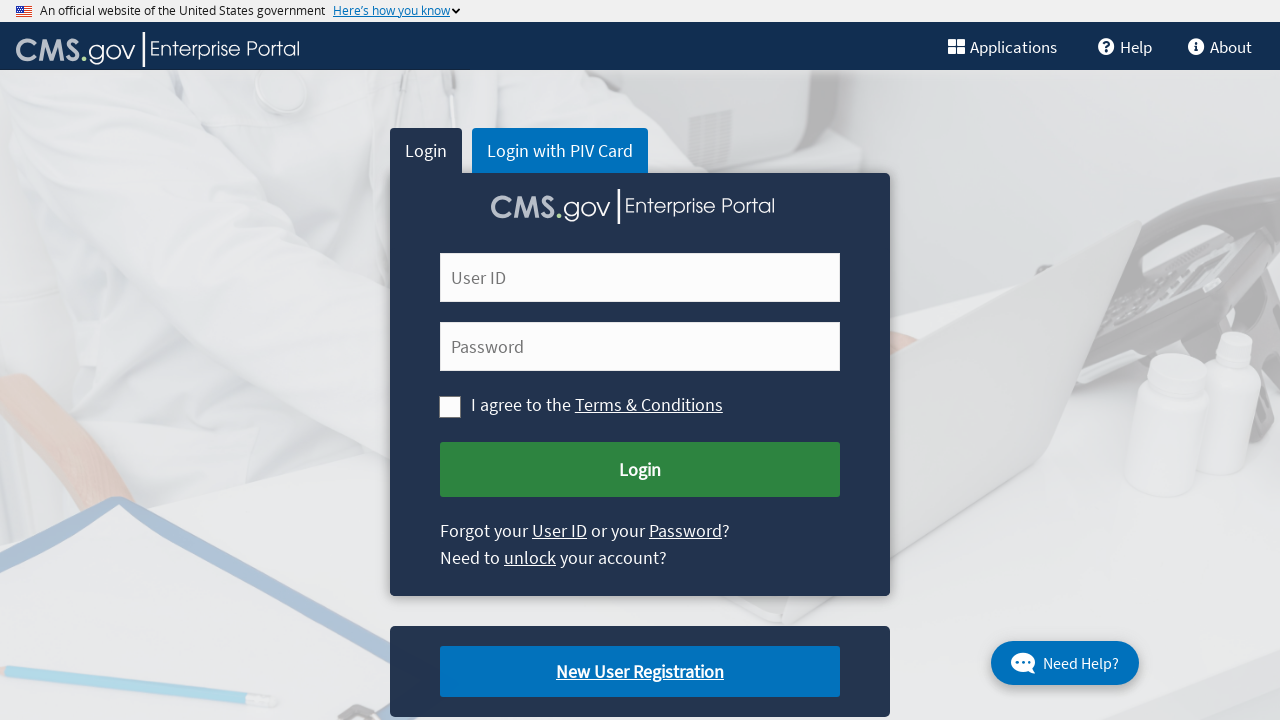

Navigated to CMS government portal homepage
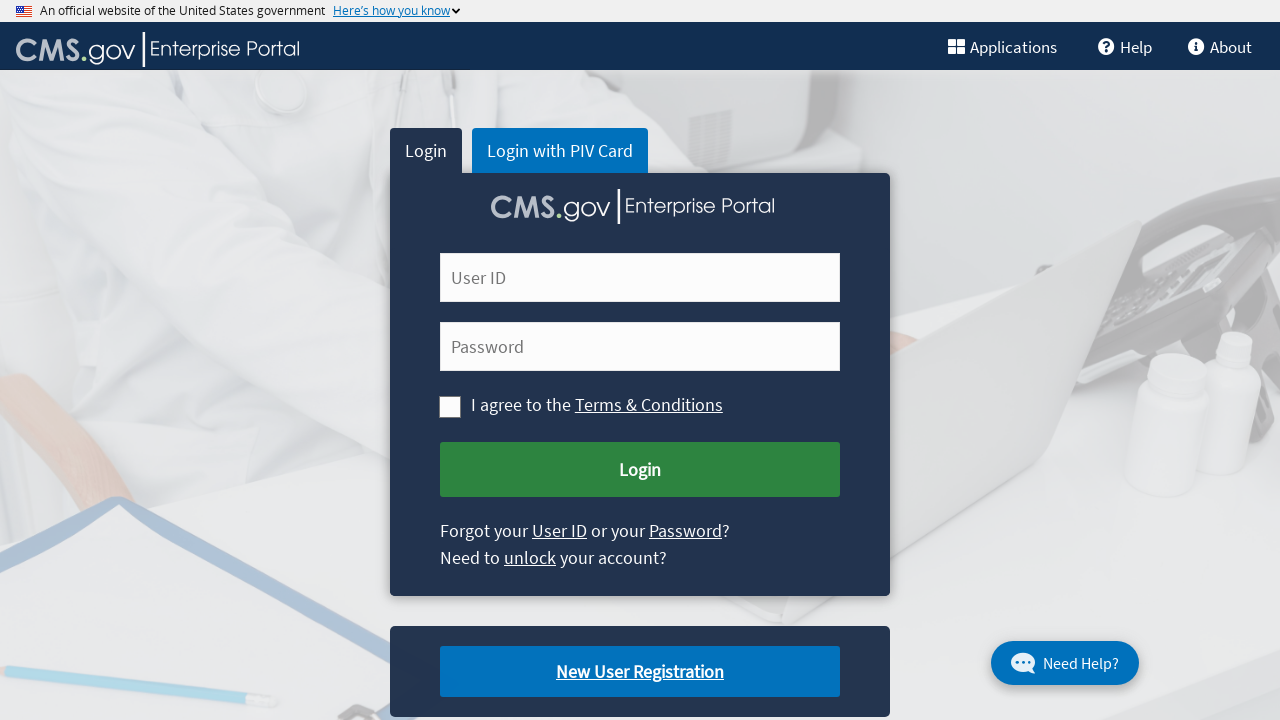

Clicked new user registration button at (640, 672) on a.cms-newuser-reg
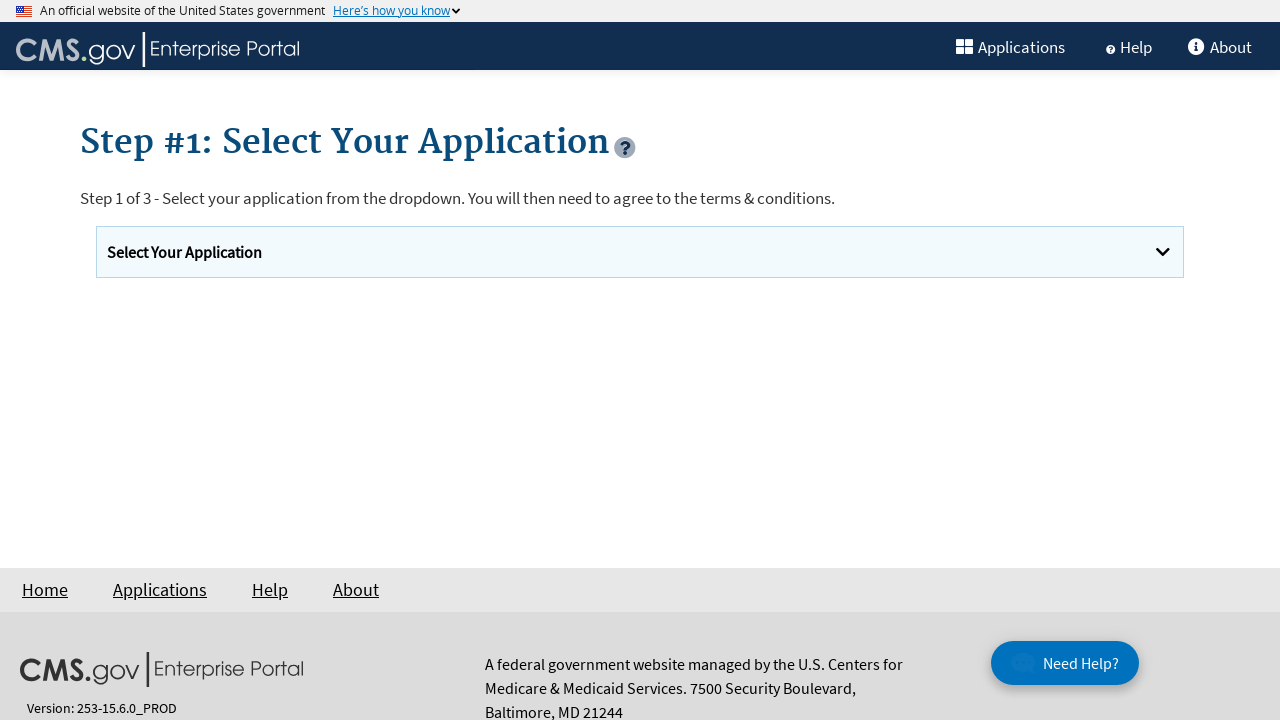

Navigation completed and network became idle
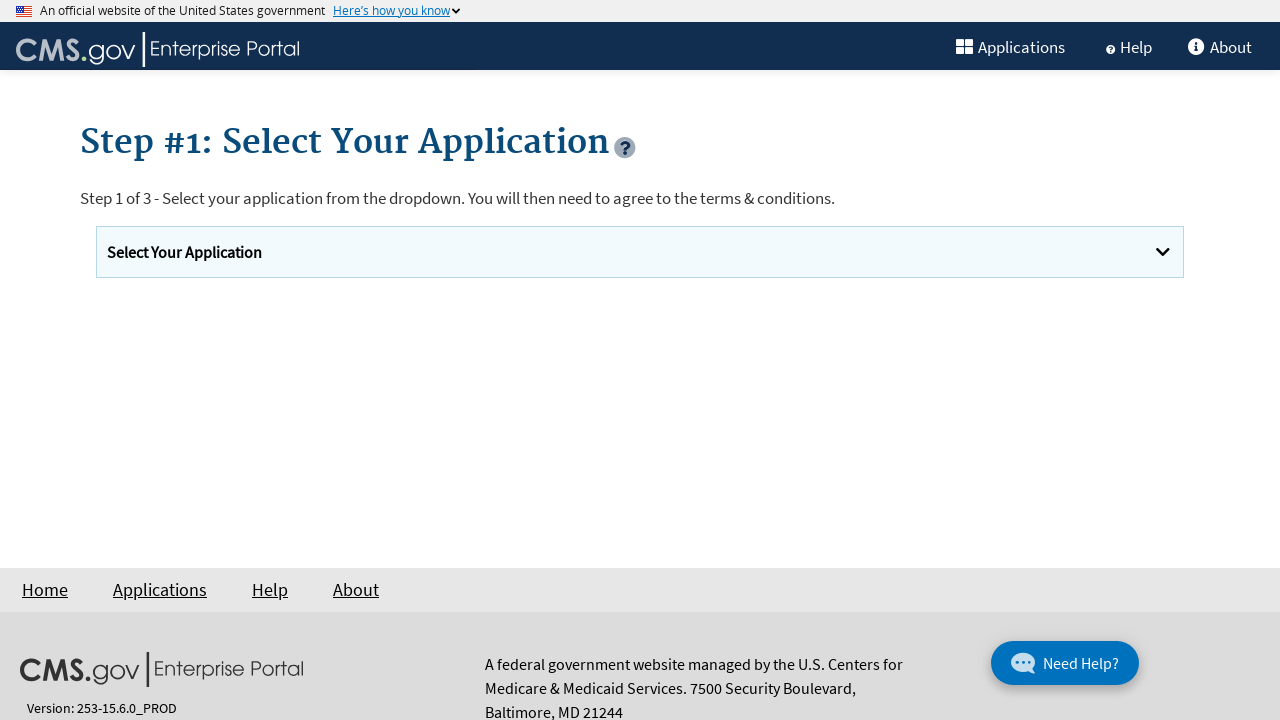

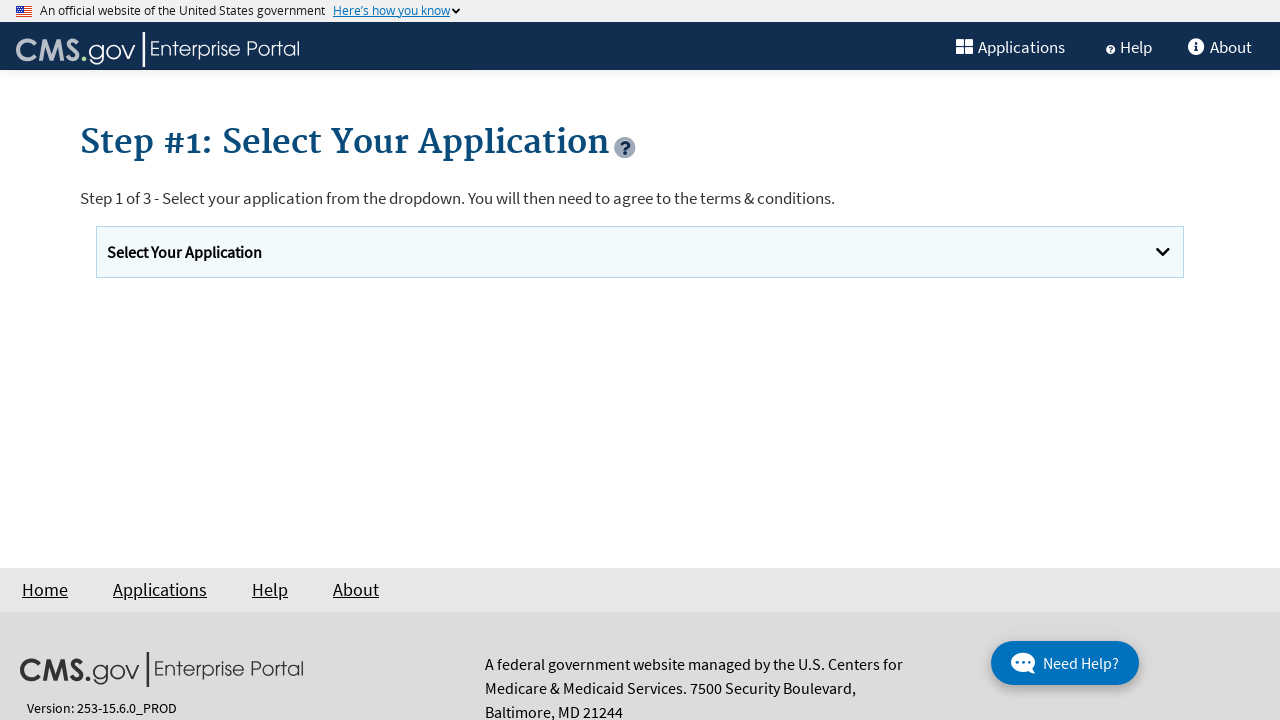